Navigates to the Urban Cart webpage and verifies that the page title matches "Urban Cart".

Starting URL: https://krishnas-77.github.io/Exp05/home.html

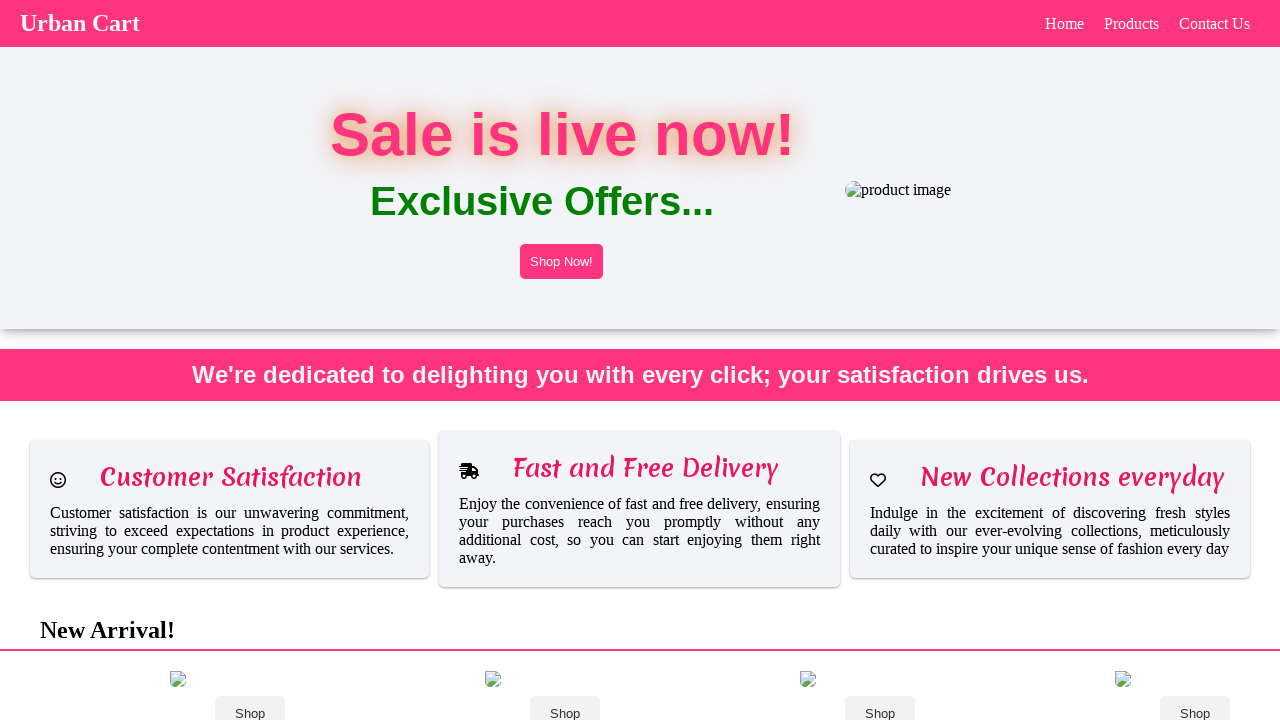

Navigated to Urban Cart webpage
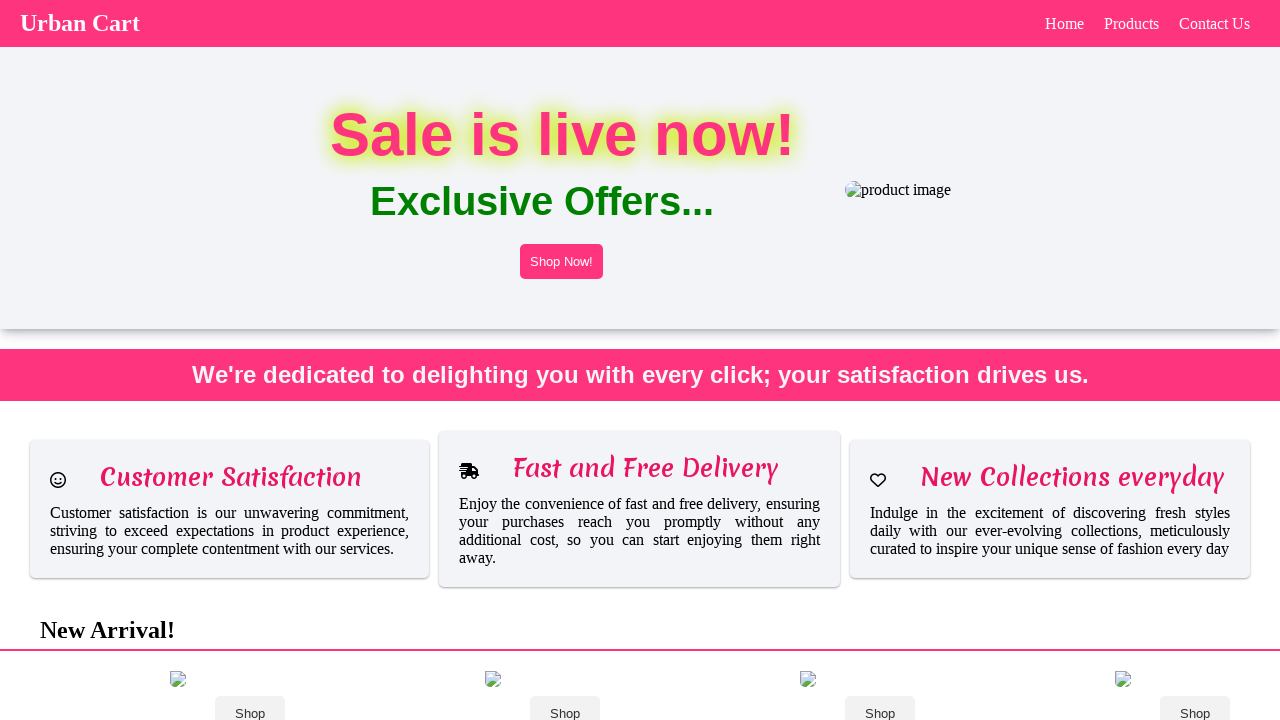

Waited for page to reach domcontentloaded state
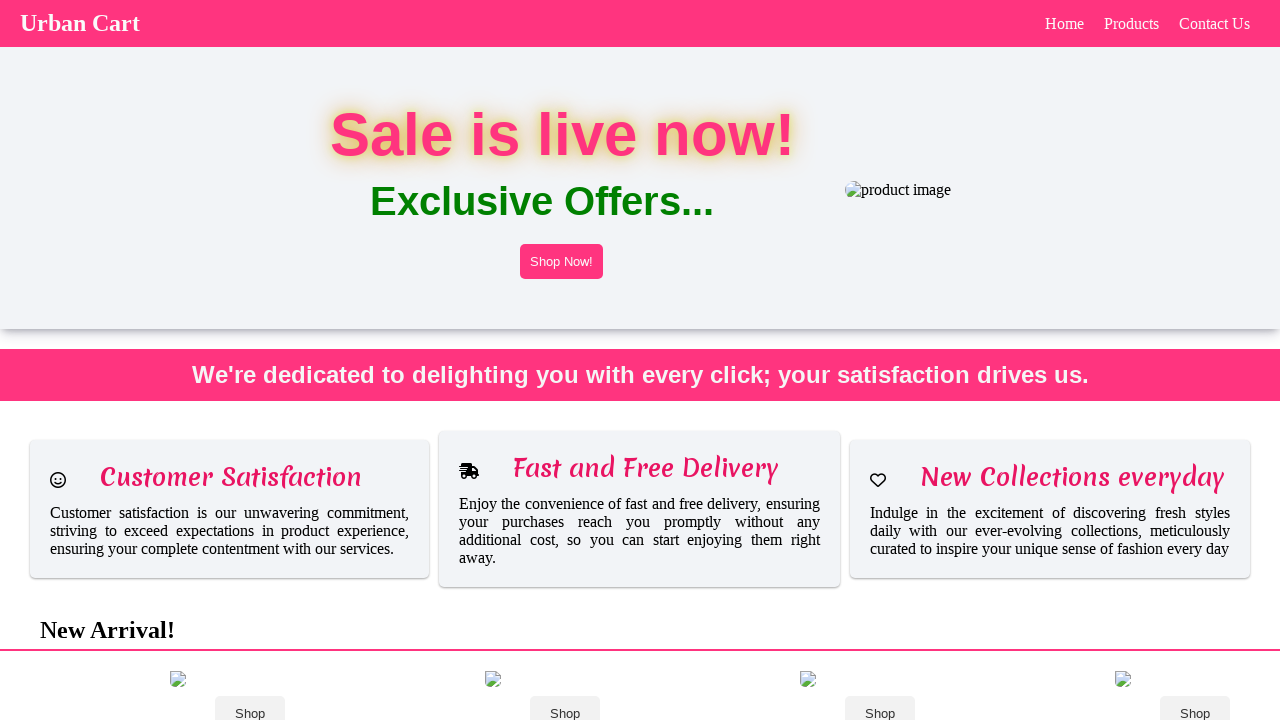

Verified page title matches 'Urban Cart'
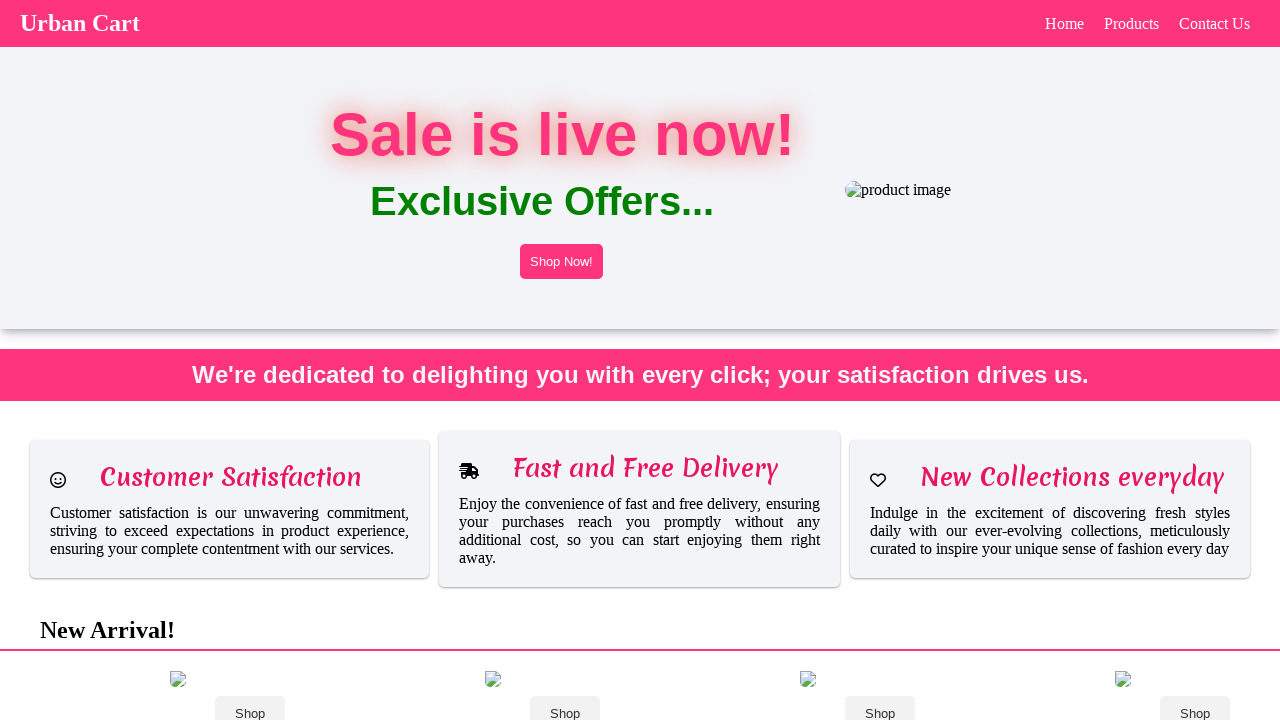

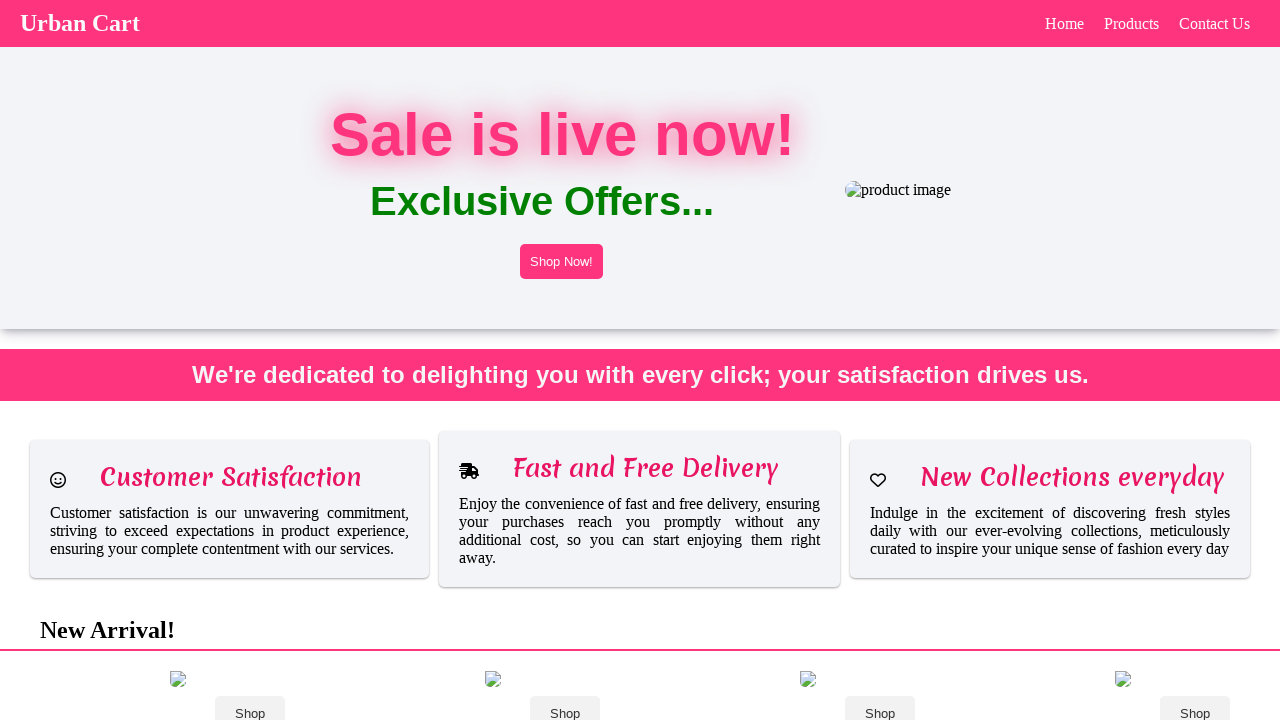